Tests a registration form by filling all required fields and verifying successful registration message

Starting URL: http://suninjuly.github.io/registration1.html

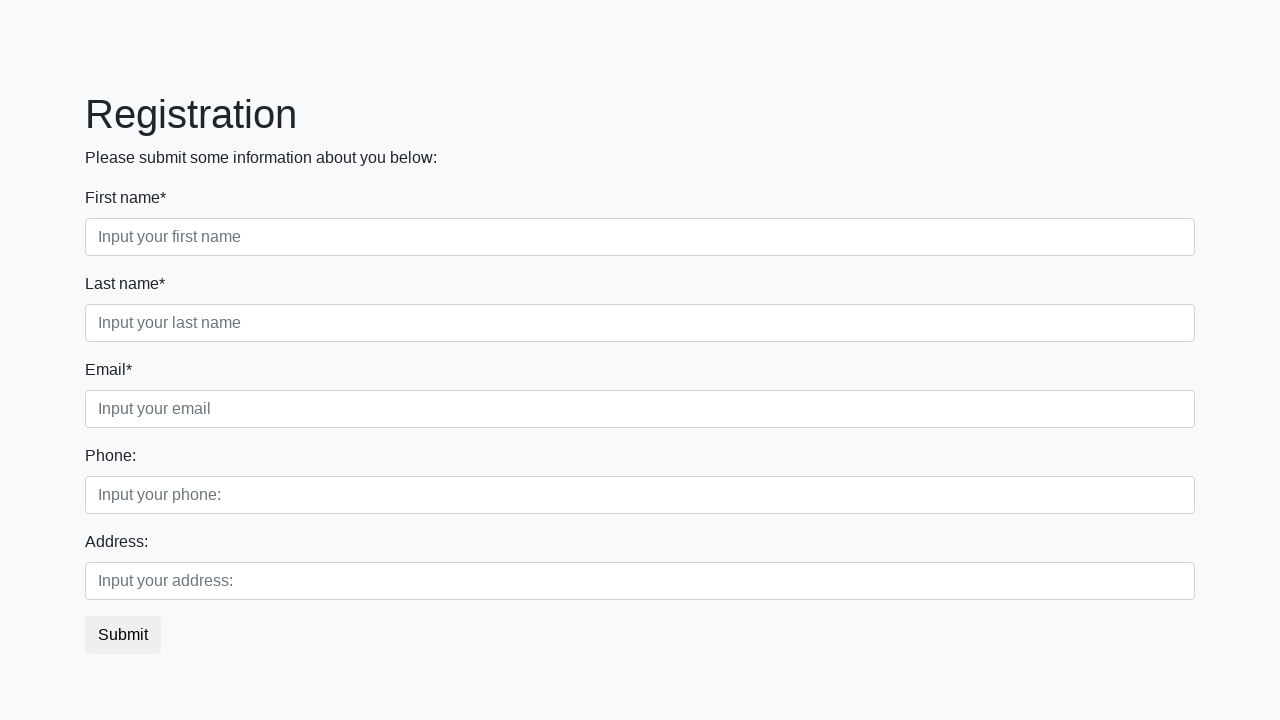

Filled a required input field with 'Test Answer' on input[required] >> nth=0
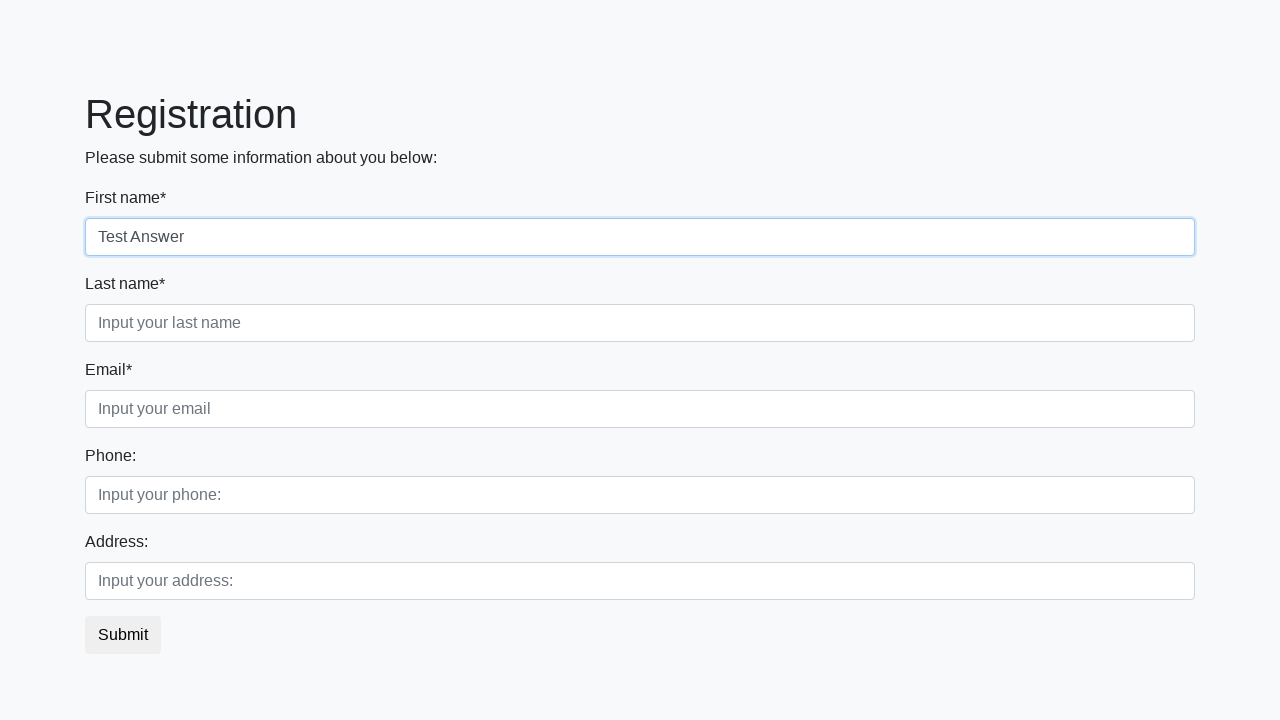

Filled a required input field with 'Test Answer' on input[required] >> nth=1
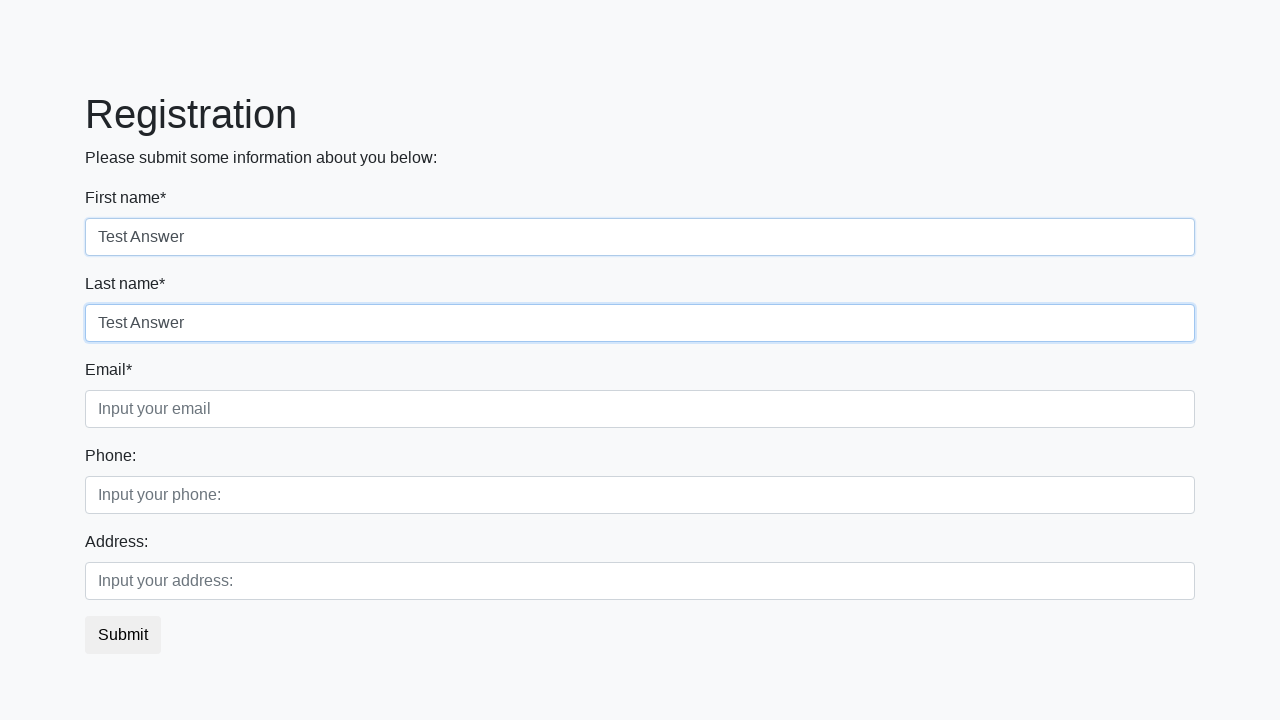

Filled a required input field with 'Test Answer' on input[required] >> nth=2
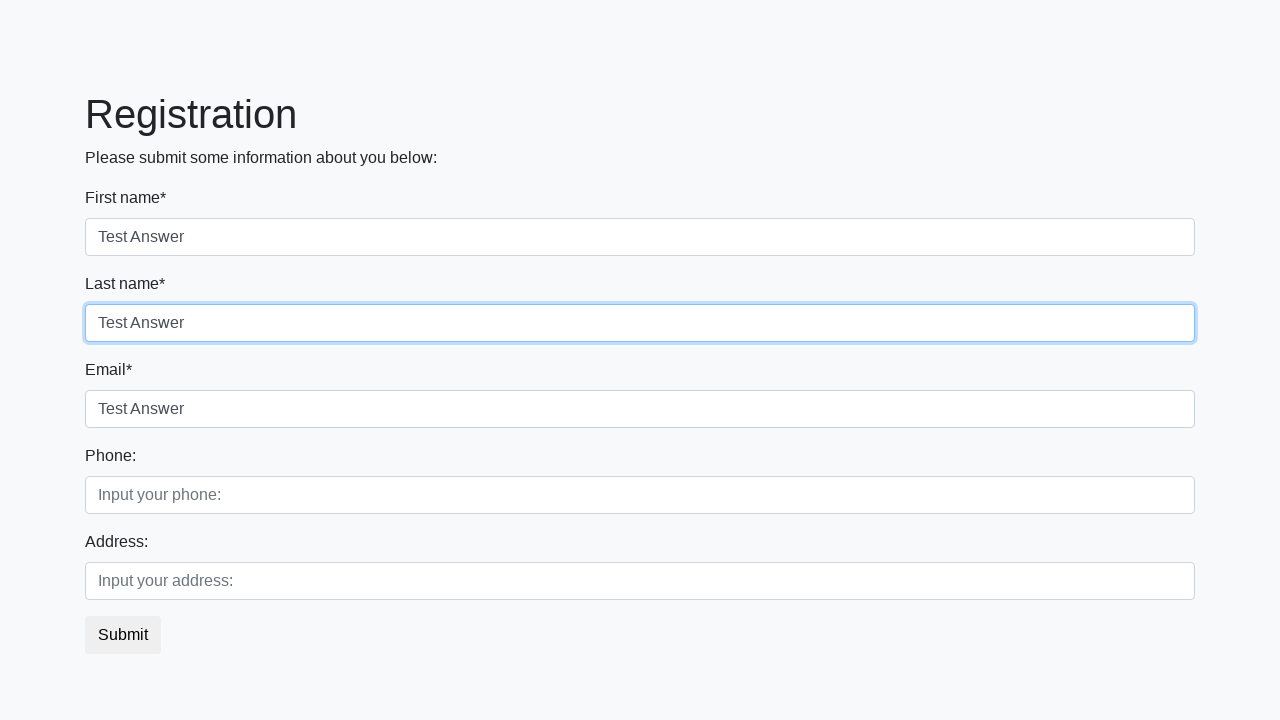

Clicked submit button to submit registration form at (123, 635) on button.btn
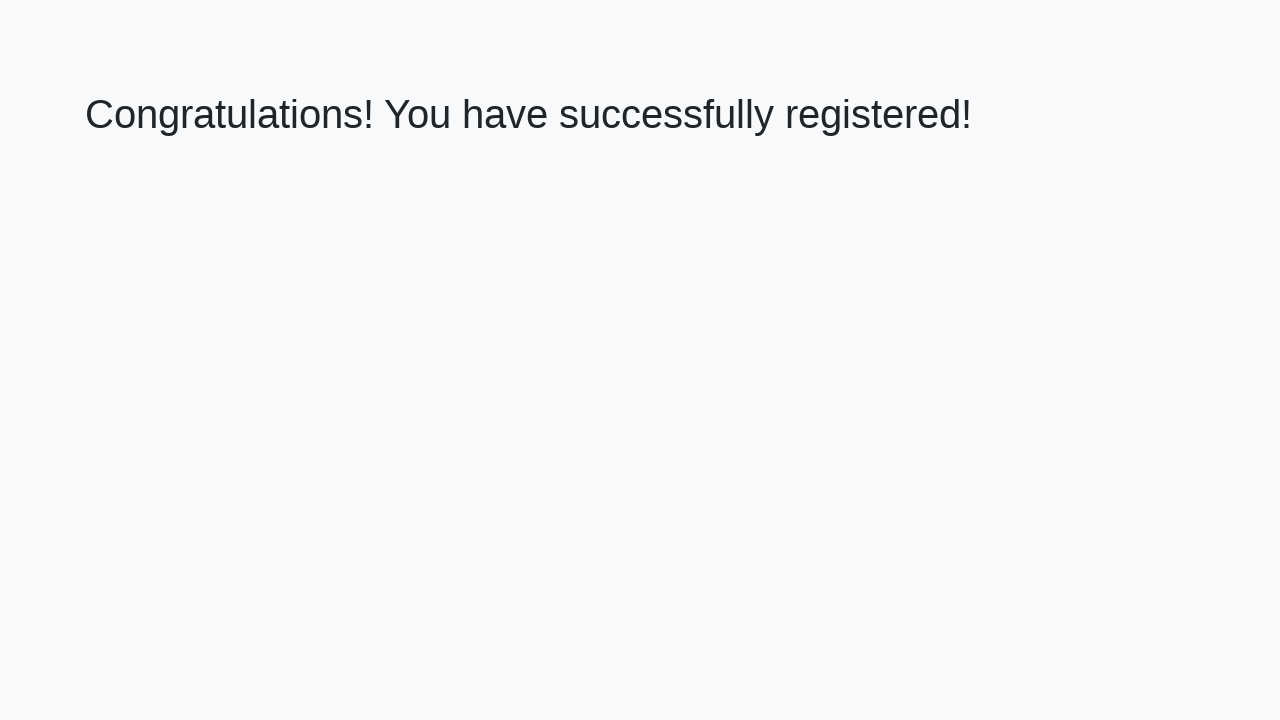

Success page loaded with heading element
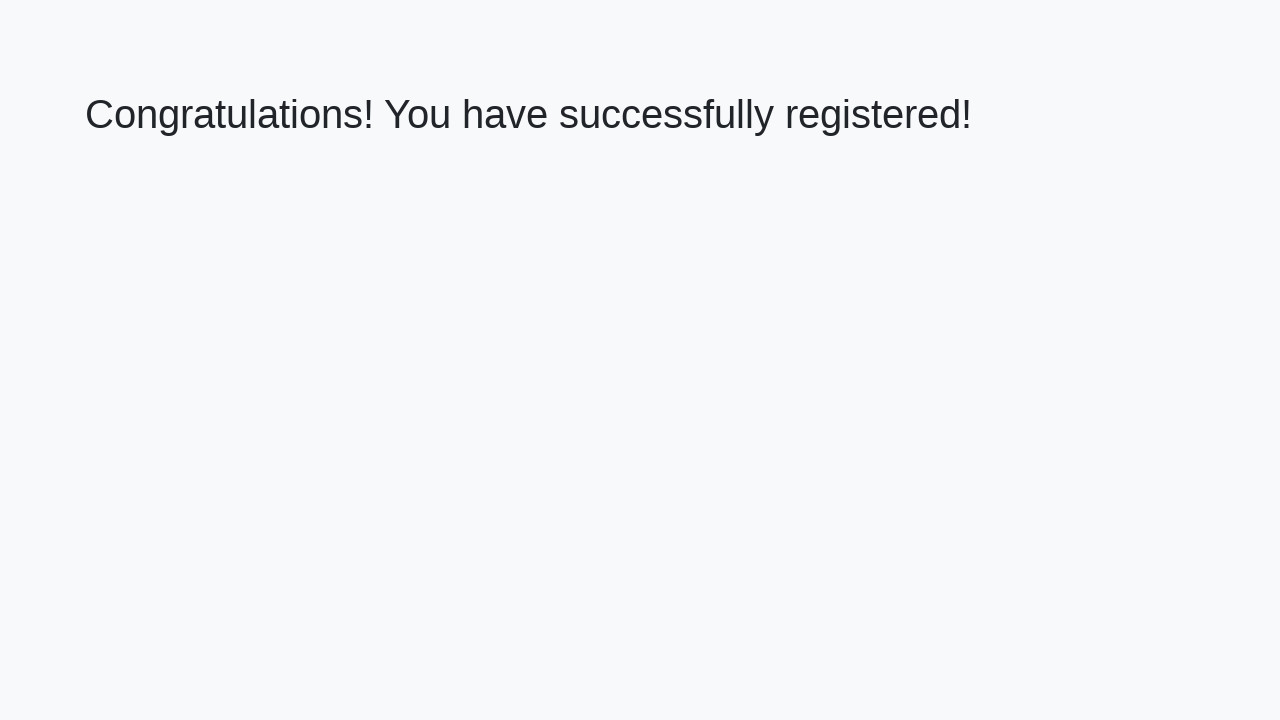

Retrieved welcome message text from heading
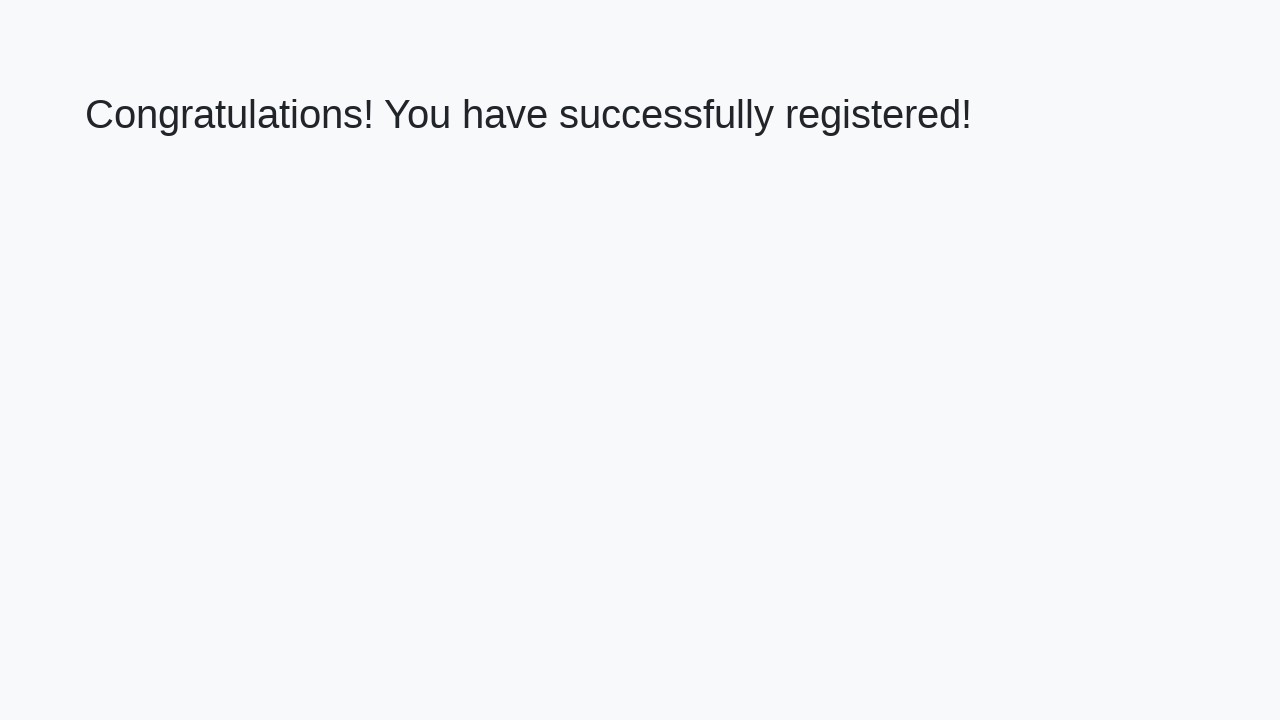

Verified successful registration message: 'Congratulations! You have successfully registered!'
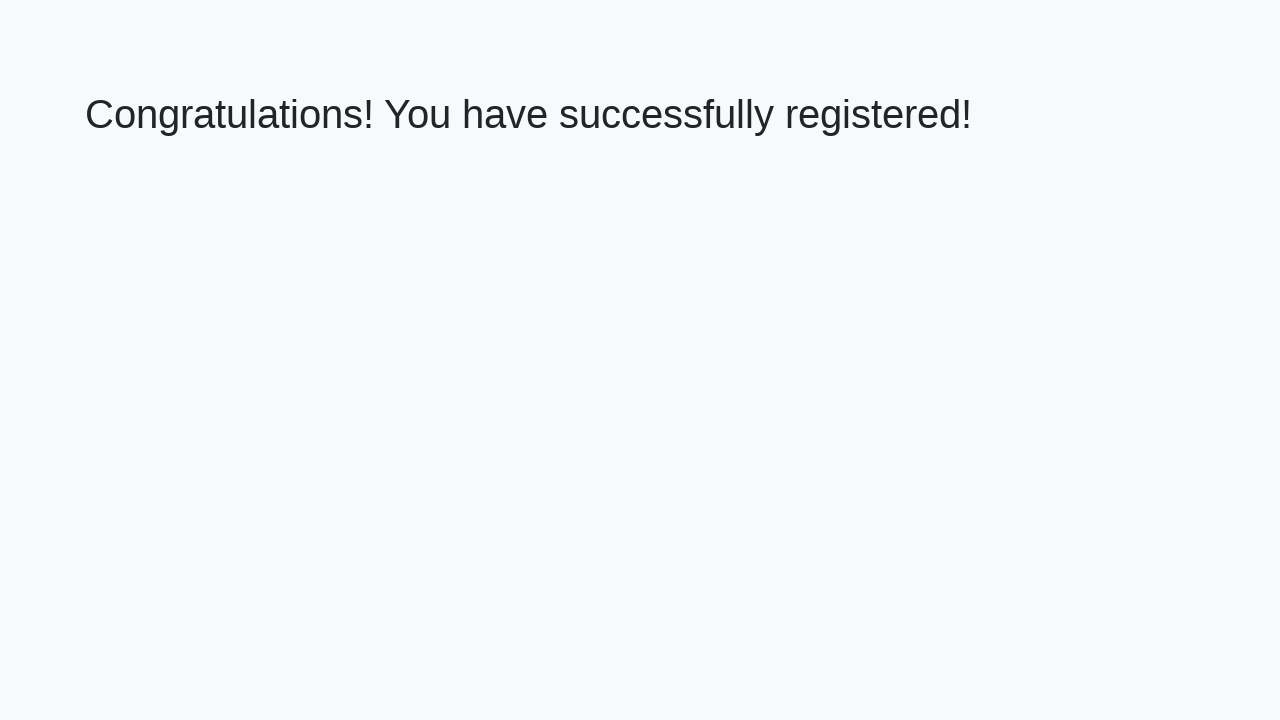

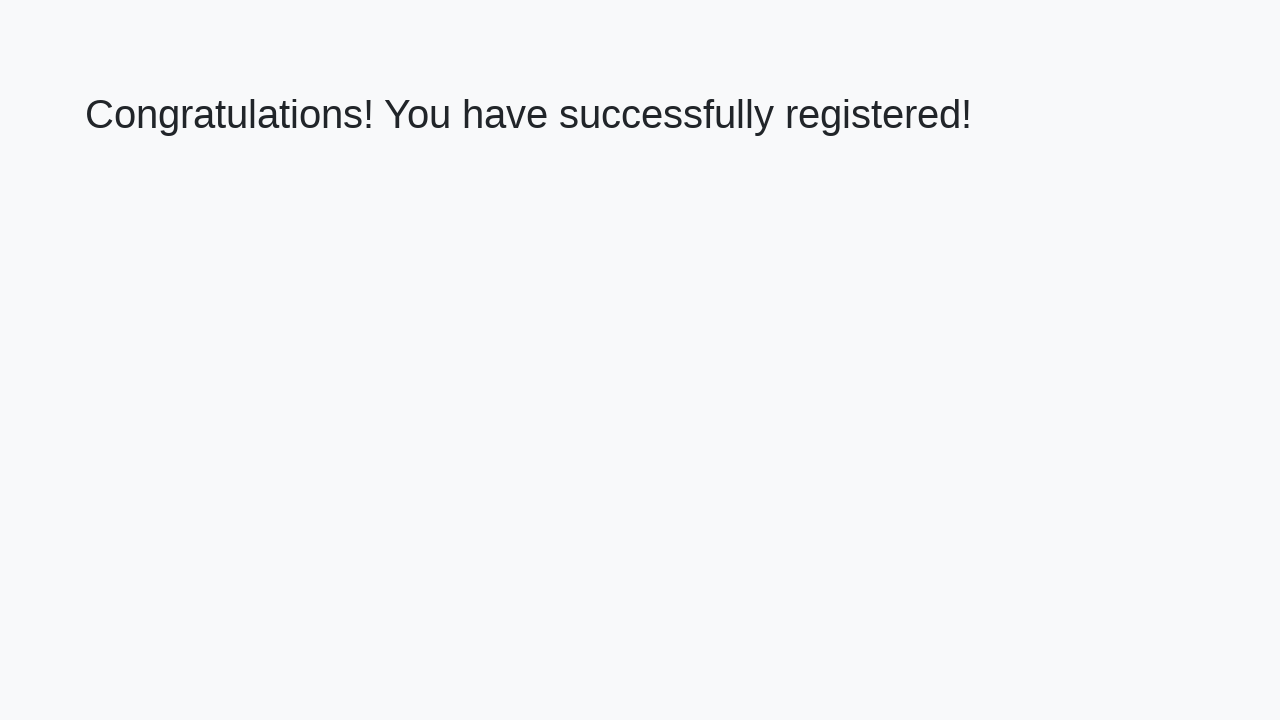